Tests calendar date picker functionality by navigating to a specific year, month, and day using previous/next navigation buttons

Starting URL: https://seleniumpractise.blogspot.com/2016/08/how-to-handle-calendar-in-selenium.html

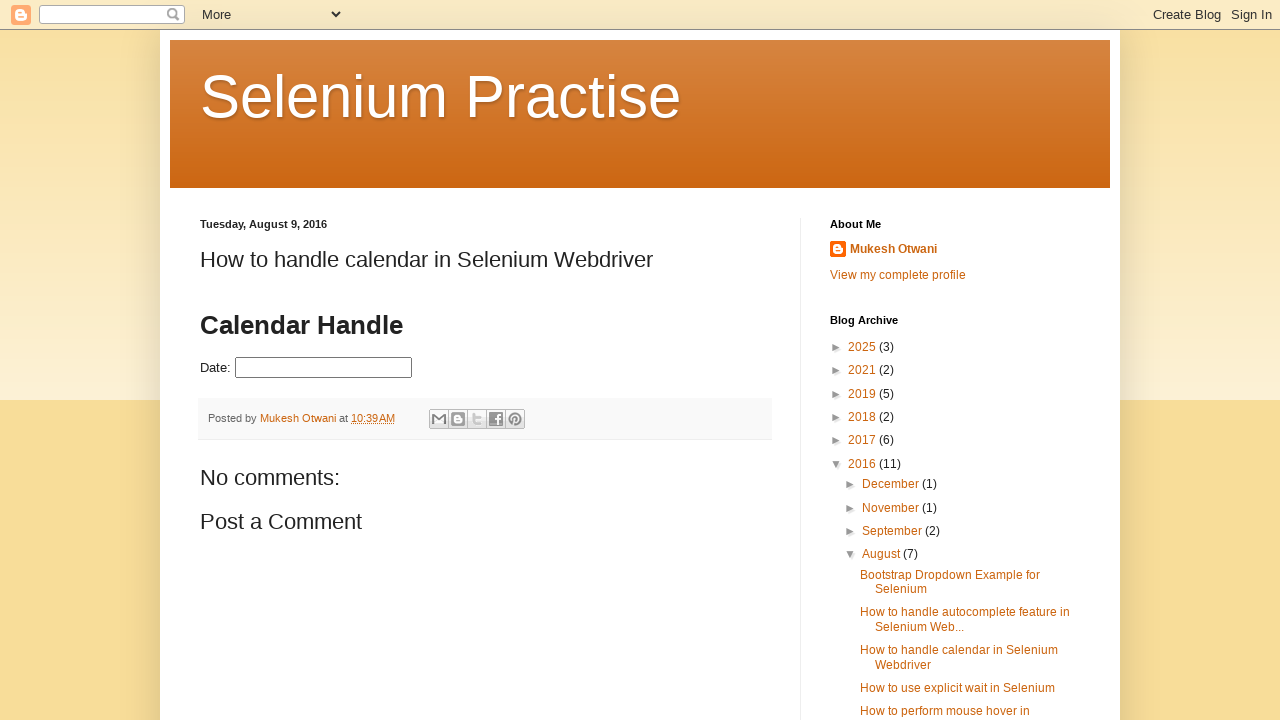

Clicked on datepicker field to open calendar at (324, 368) on #datepicker
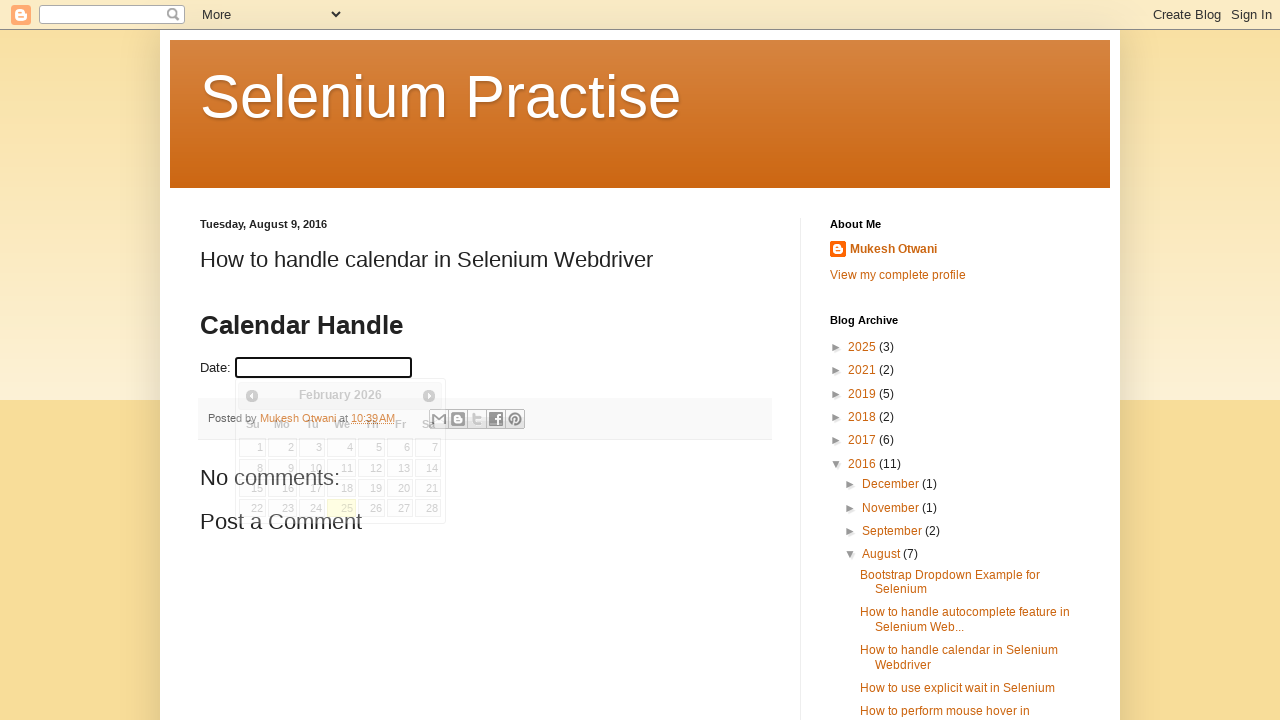

Retrieved current year from calendar: 2026
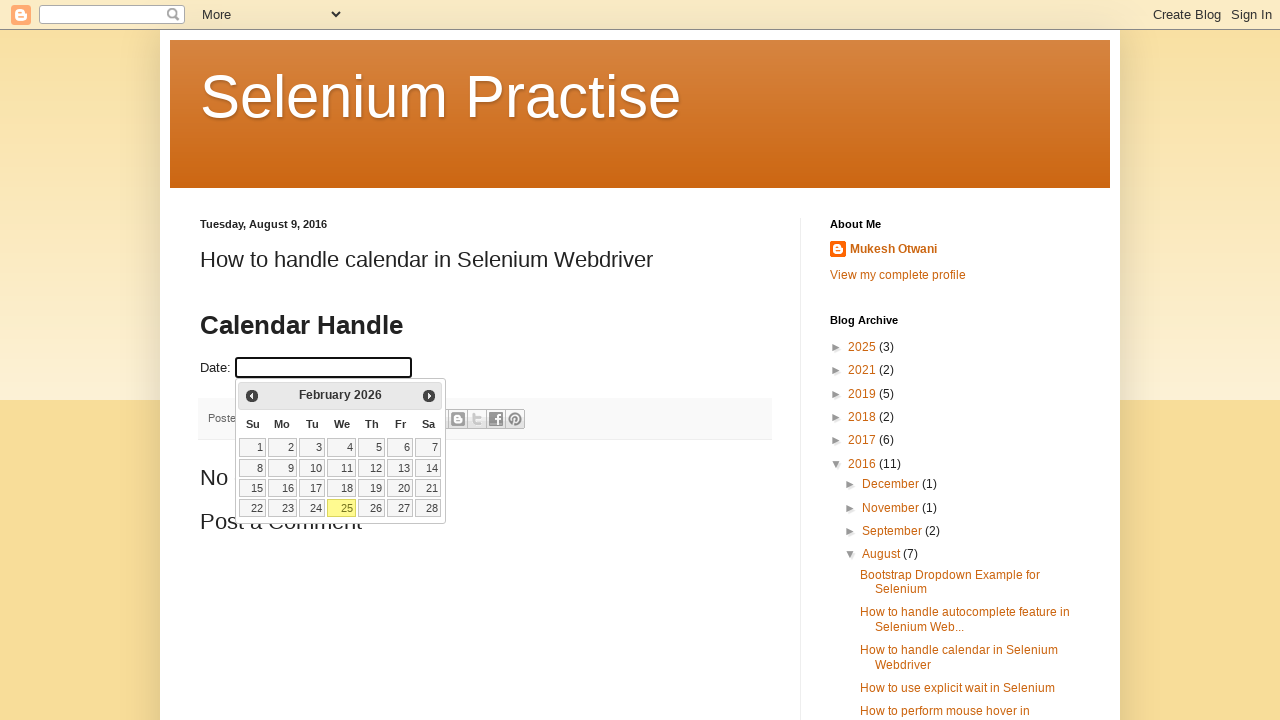

Clicked Prev button to navigate backward in year at (252, 396) on a[title='Prev']
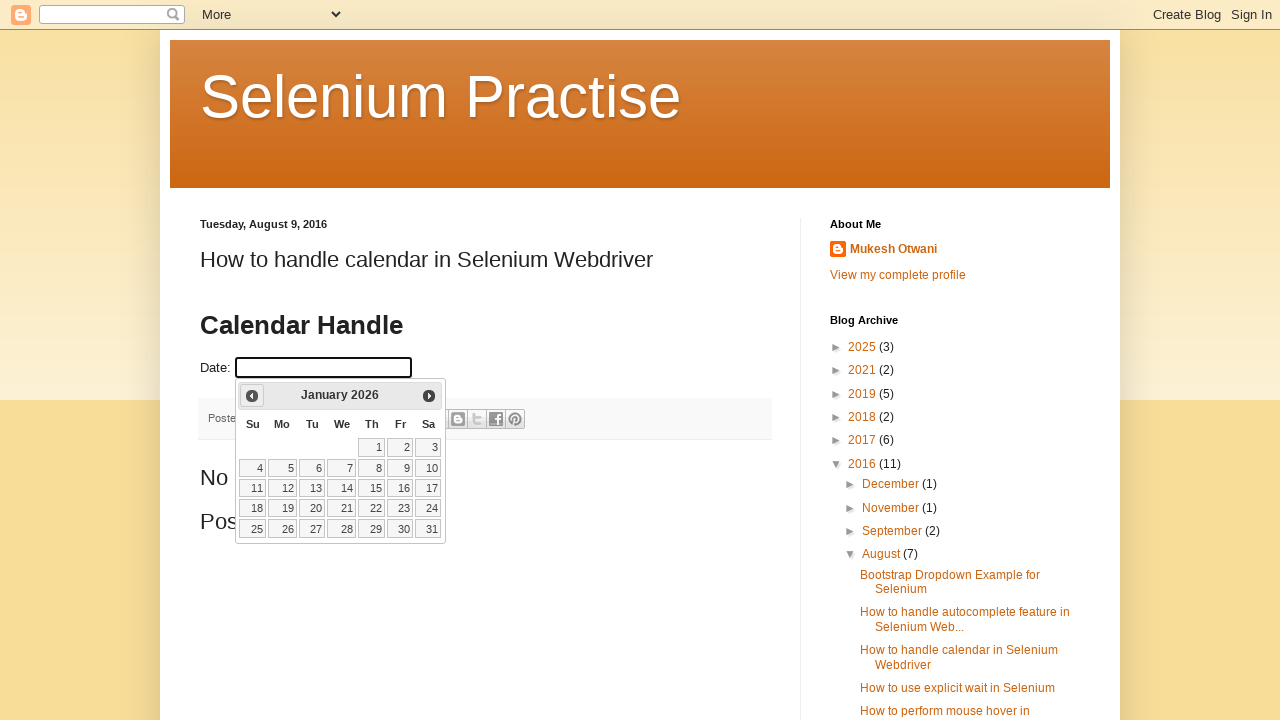

Updated current year: 2026
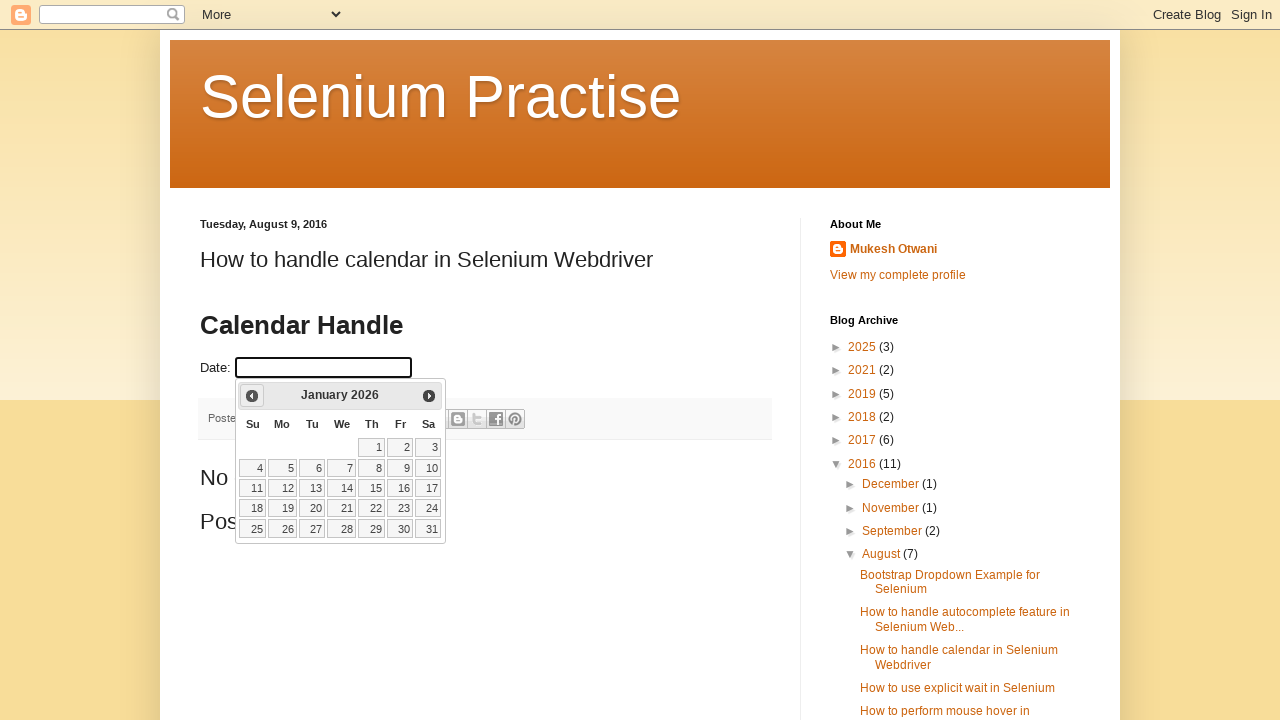

Clicked Prev button to navigate backward in year at (252, 396) on a[title='Prev']
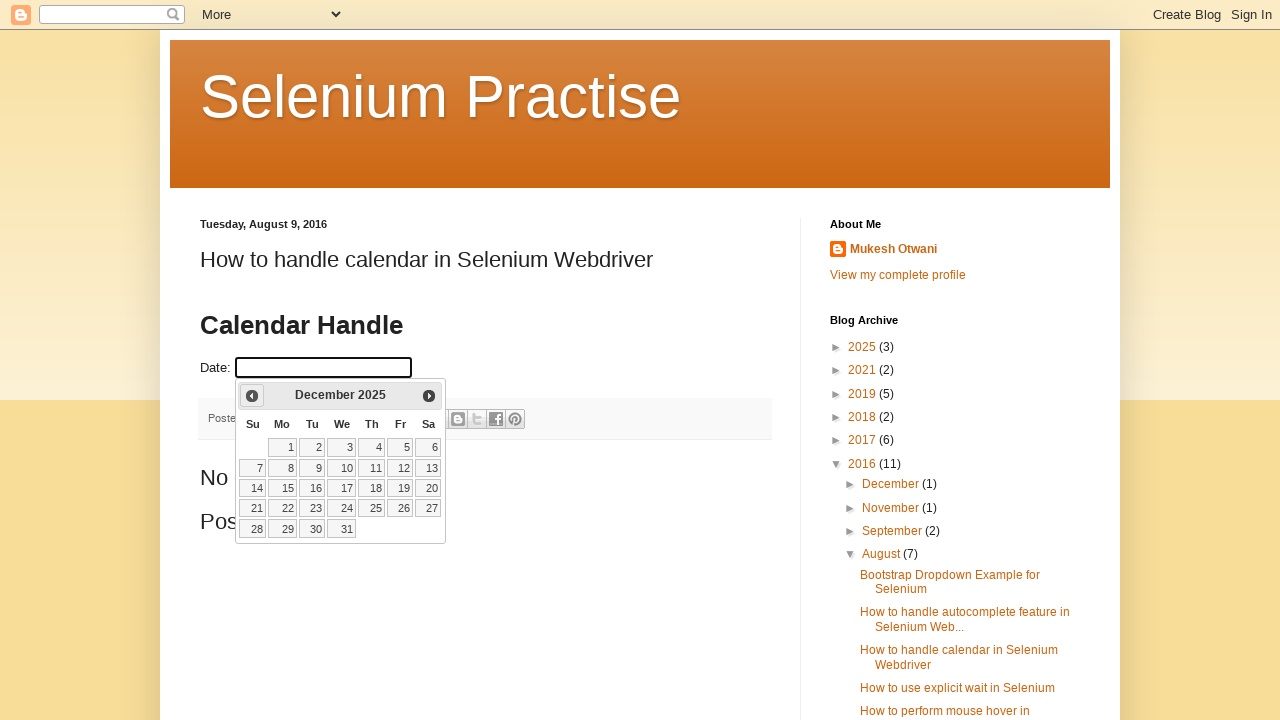

Updated current year: 2025
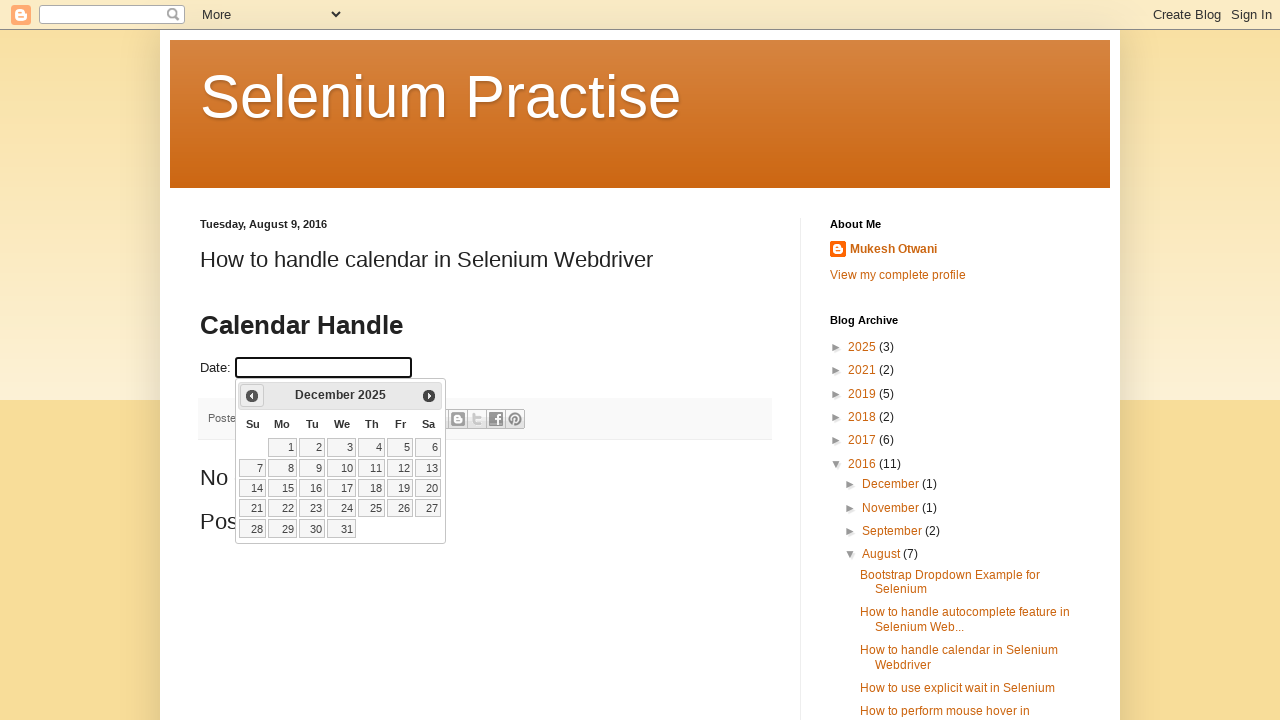

Retrieved current month from calendar: December
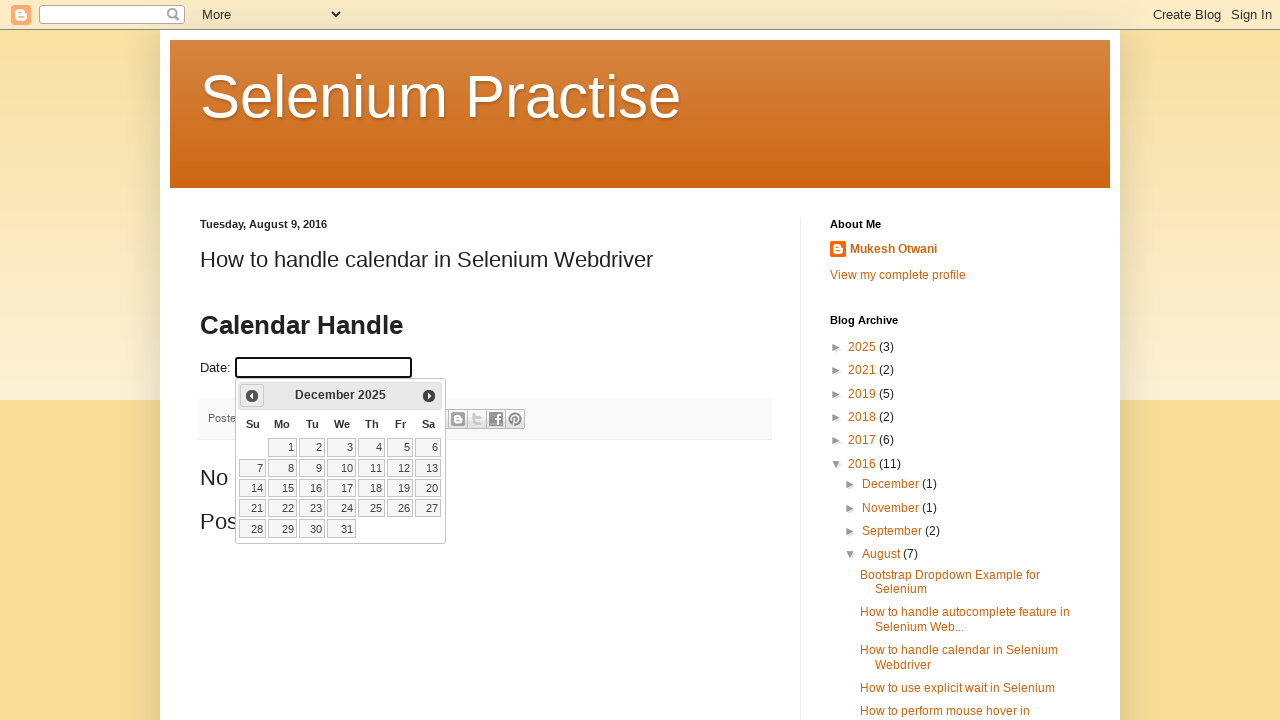

Clicked Prev button to navigate backward in month at (252, 396) on a[title='Prev']
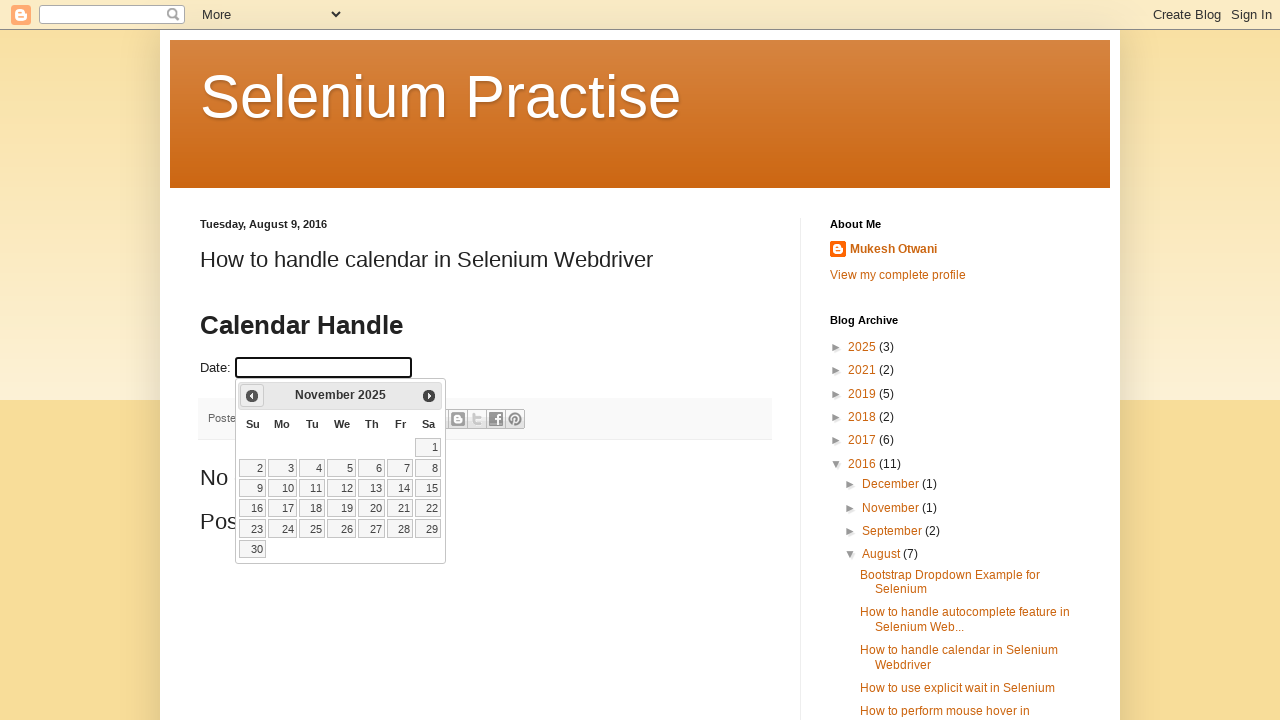

Updated current month: November
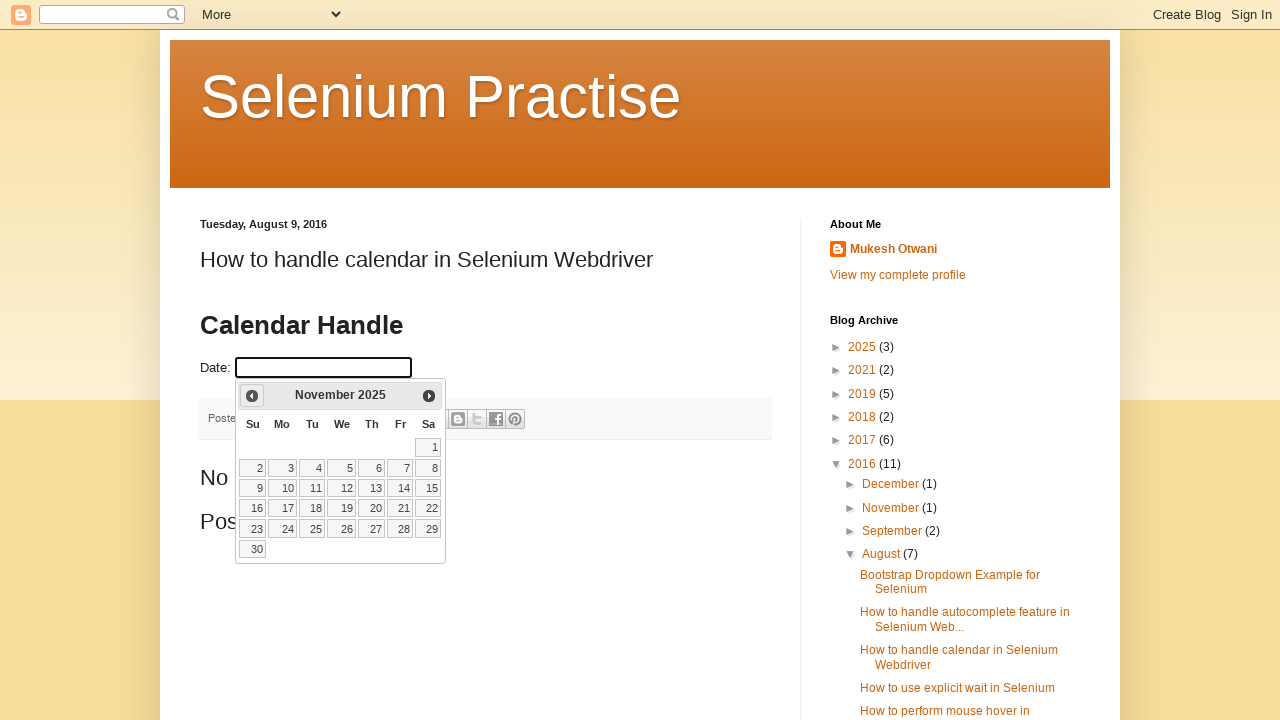

Clicked Prev button to navigate backward in month at (252, 396) on a[title='Prev']
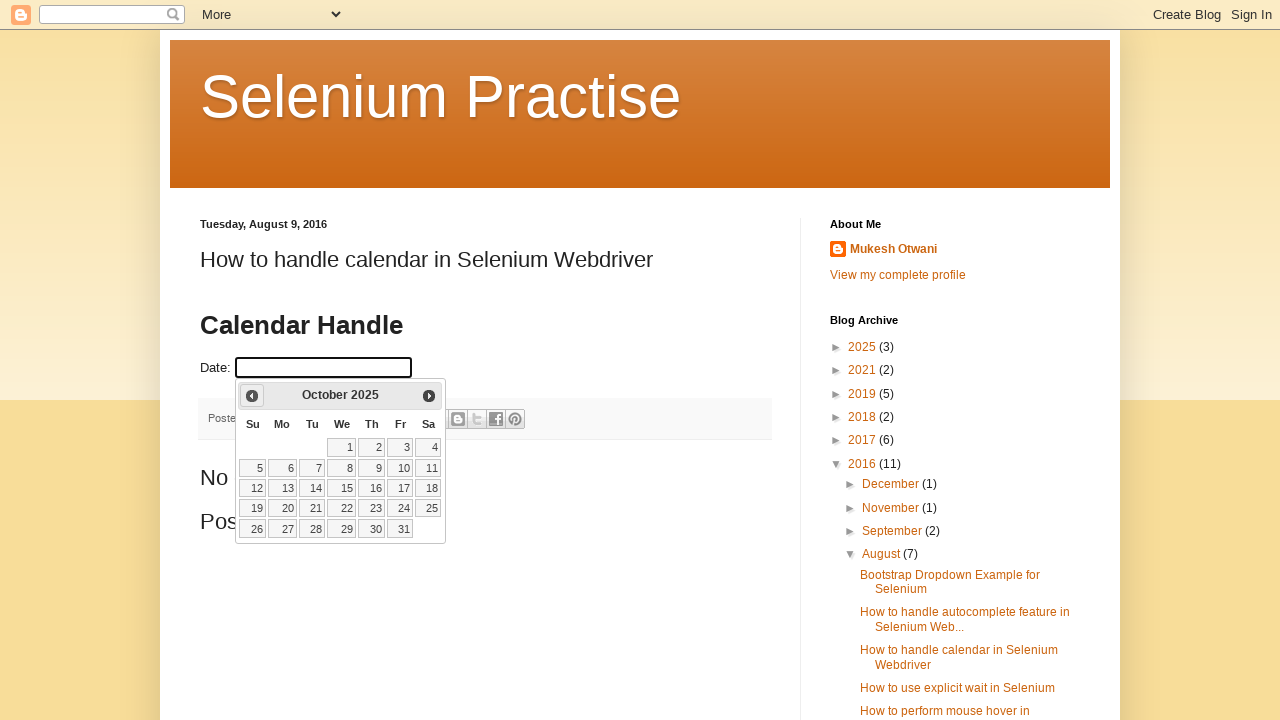

Updated current month: October
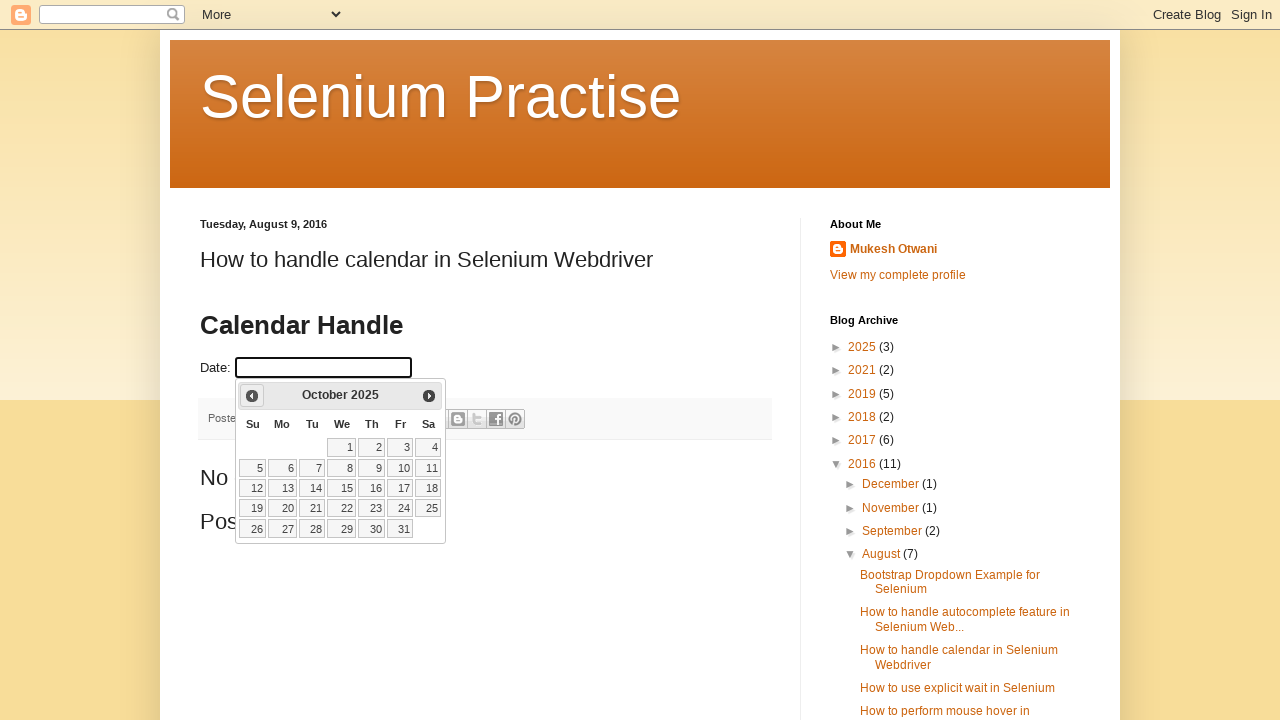

Clicked Prev button to navigate backward in month at (252, 396) on a[title='Prev']
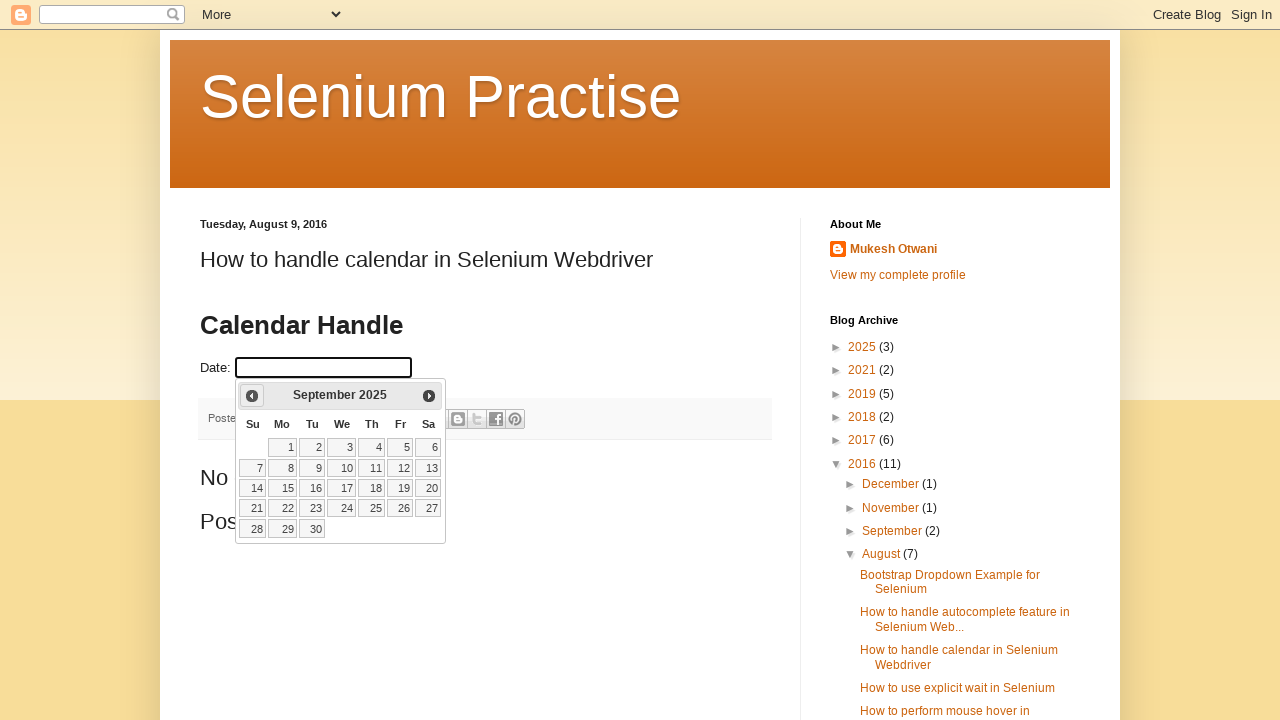

Updated current month: September
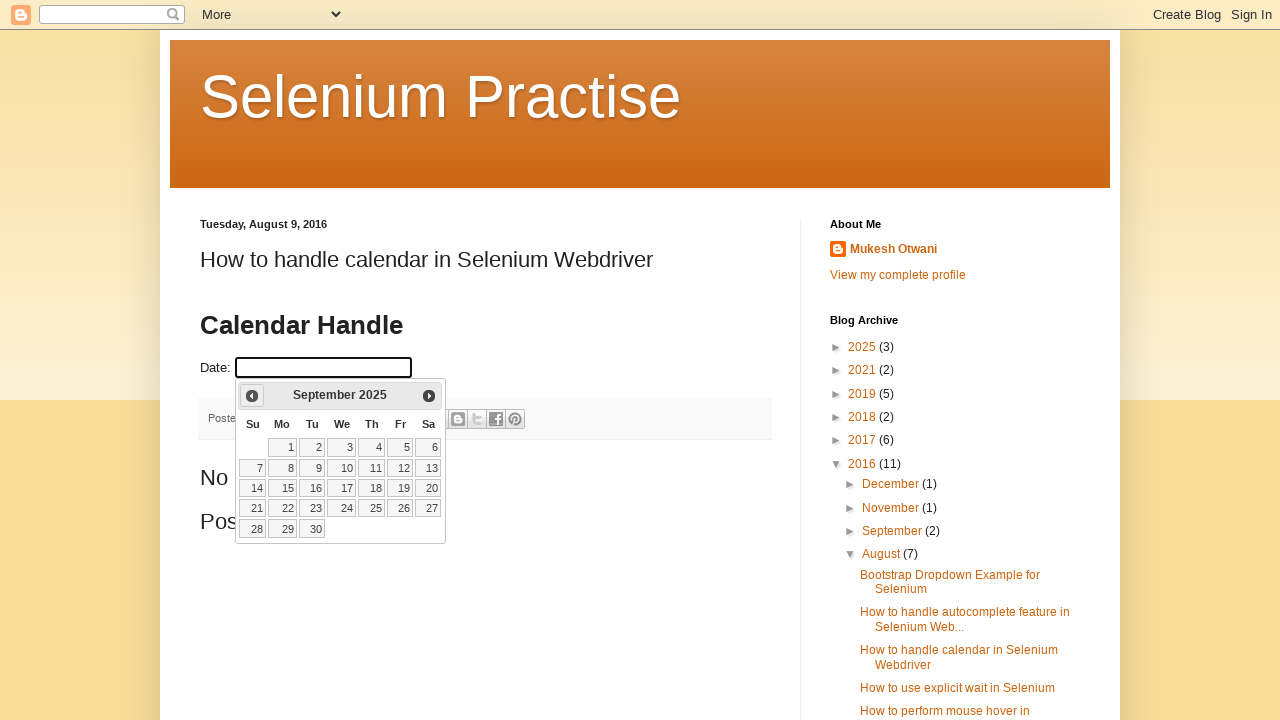

Clicked Prev button to navigate backward in month at (252, 396) on a[title='Prev']
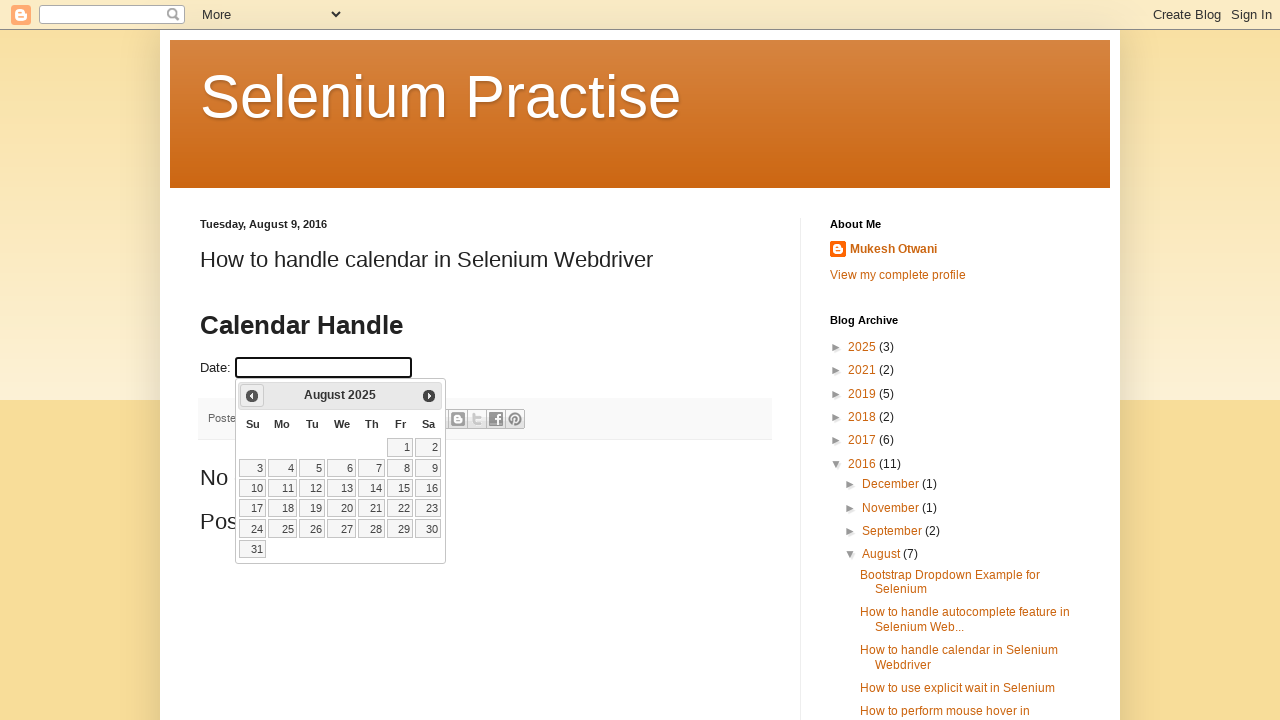

Updated current month: August
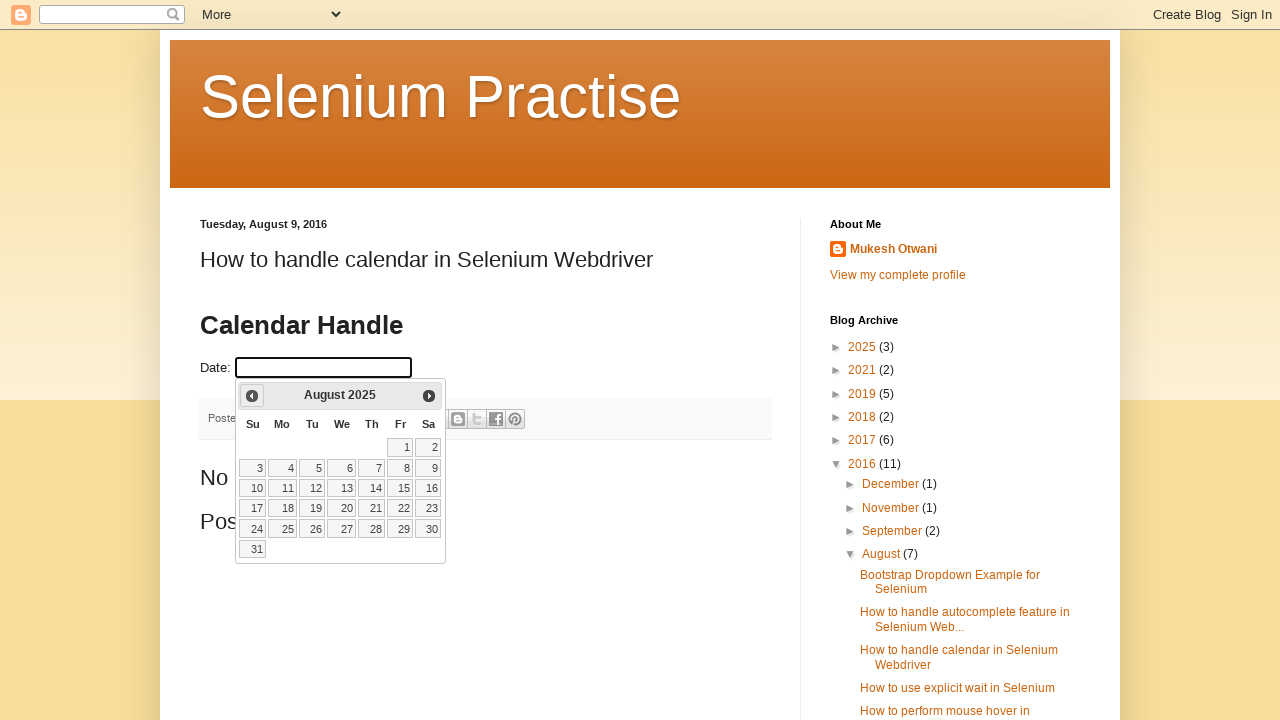

Clicked Prev button to navigate backward in month at (252, 396) on a[title='Prev']
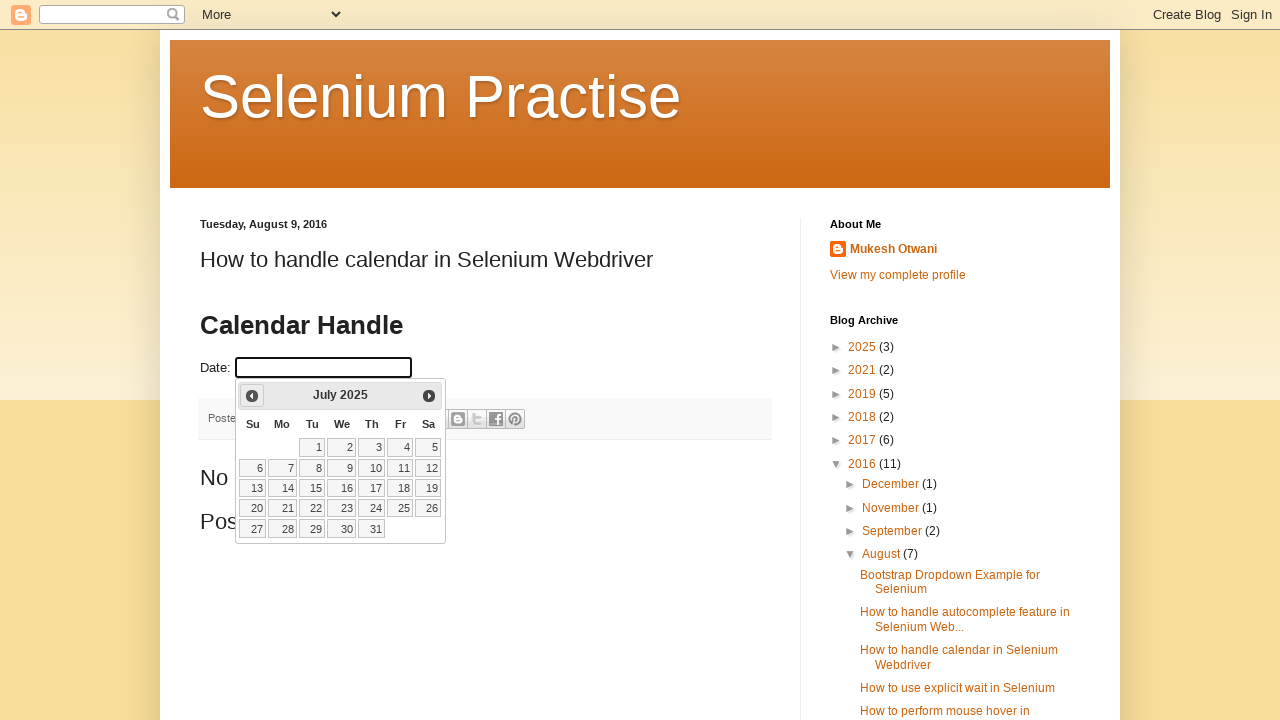

Updated current month: July
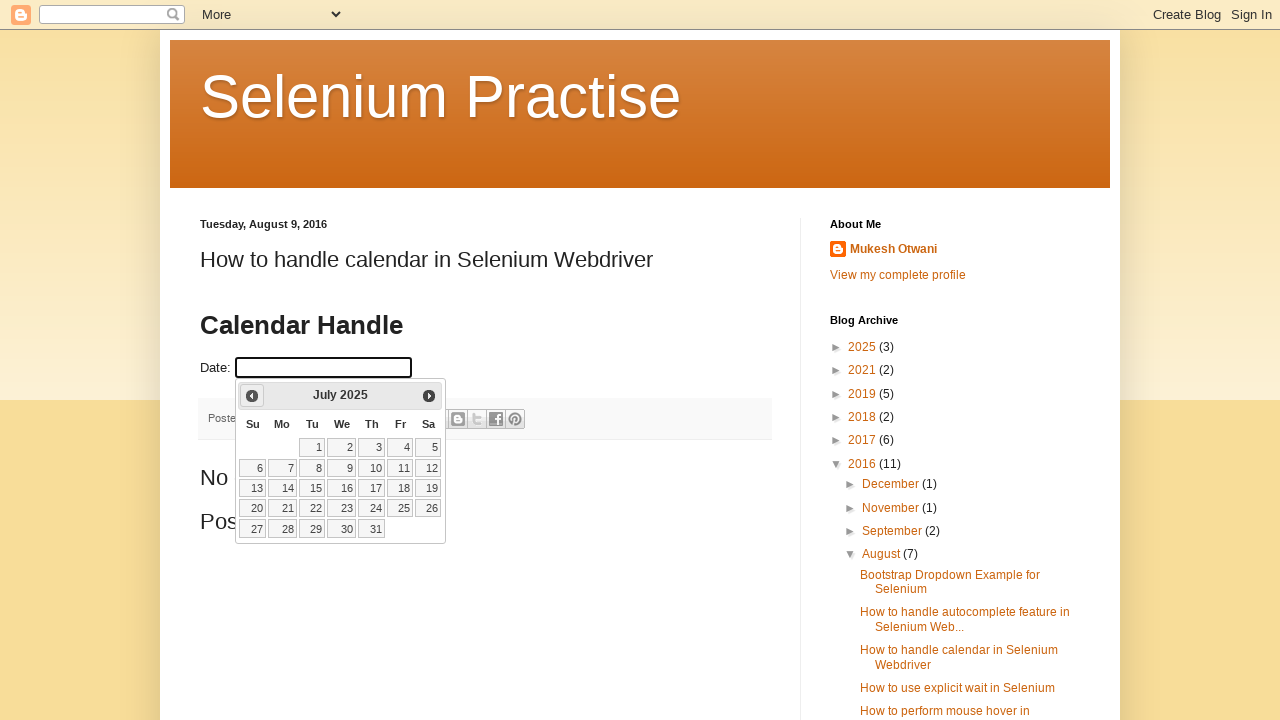

Clicked Prev button to navigate backward in month at (252, 396) on a[title='Prev']
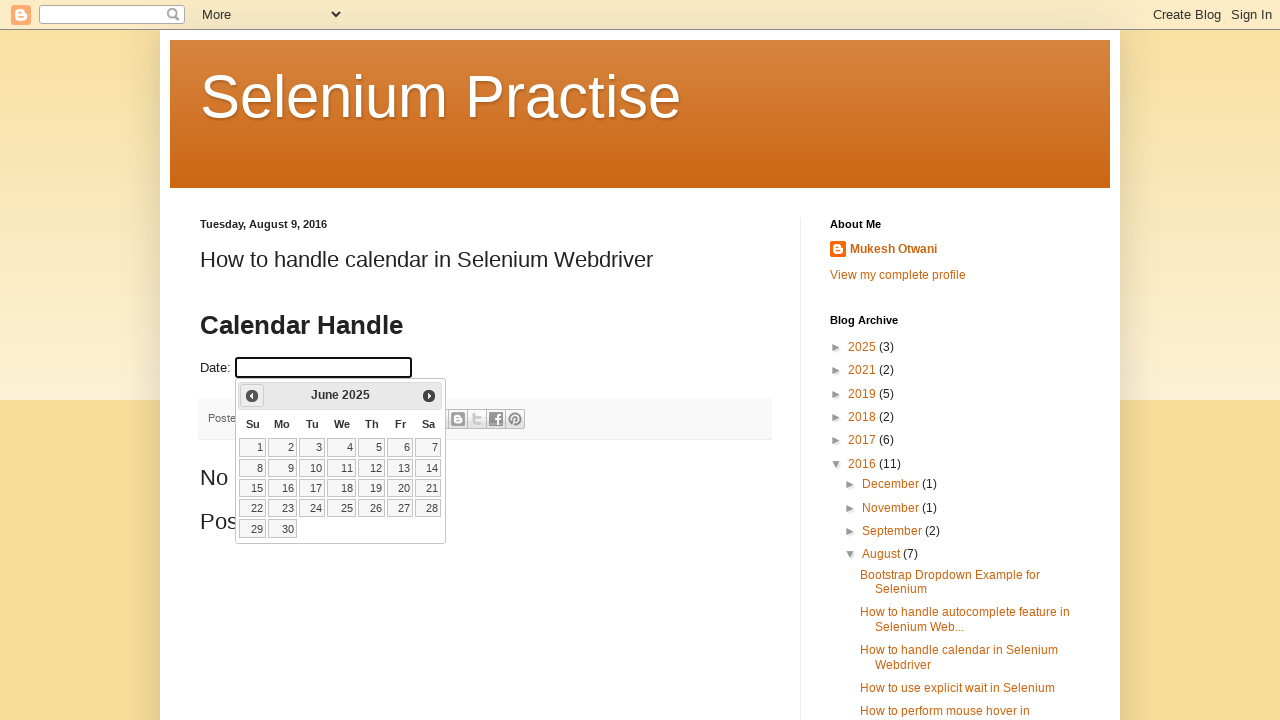

Updated current month: June
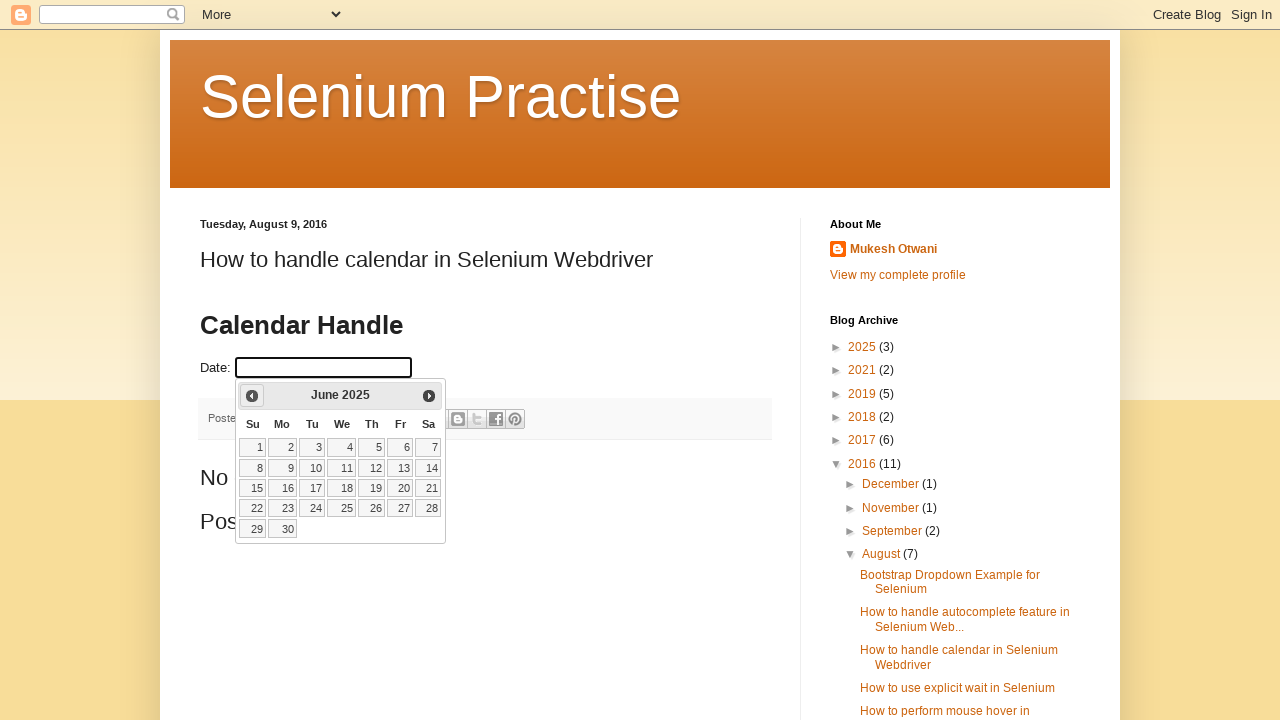

Clicked Prev button to navigate backward in month at (252, 396) on a[title='Prev']
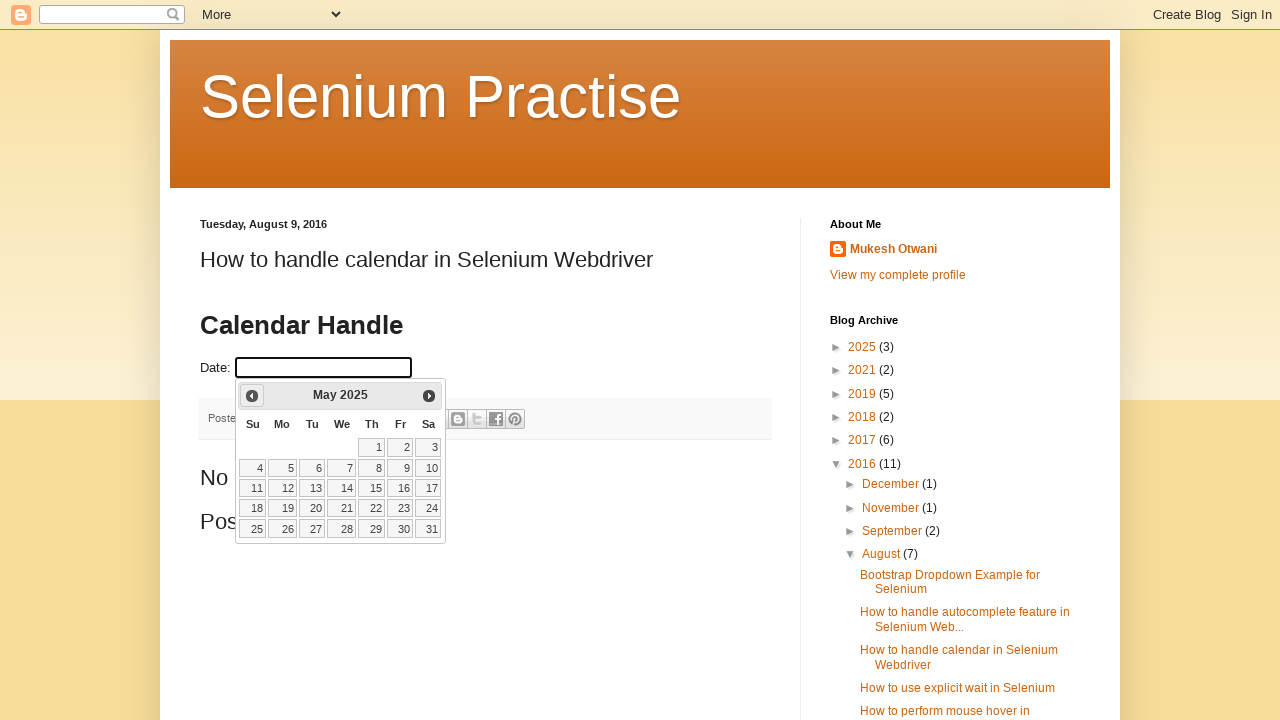

Updated current month: May
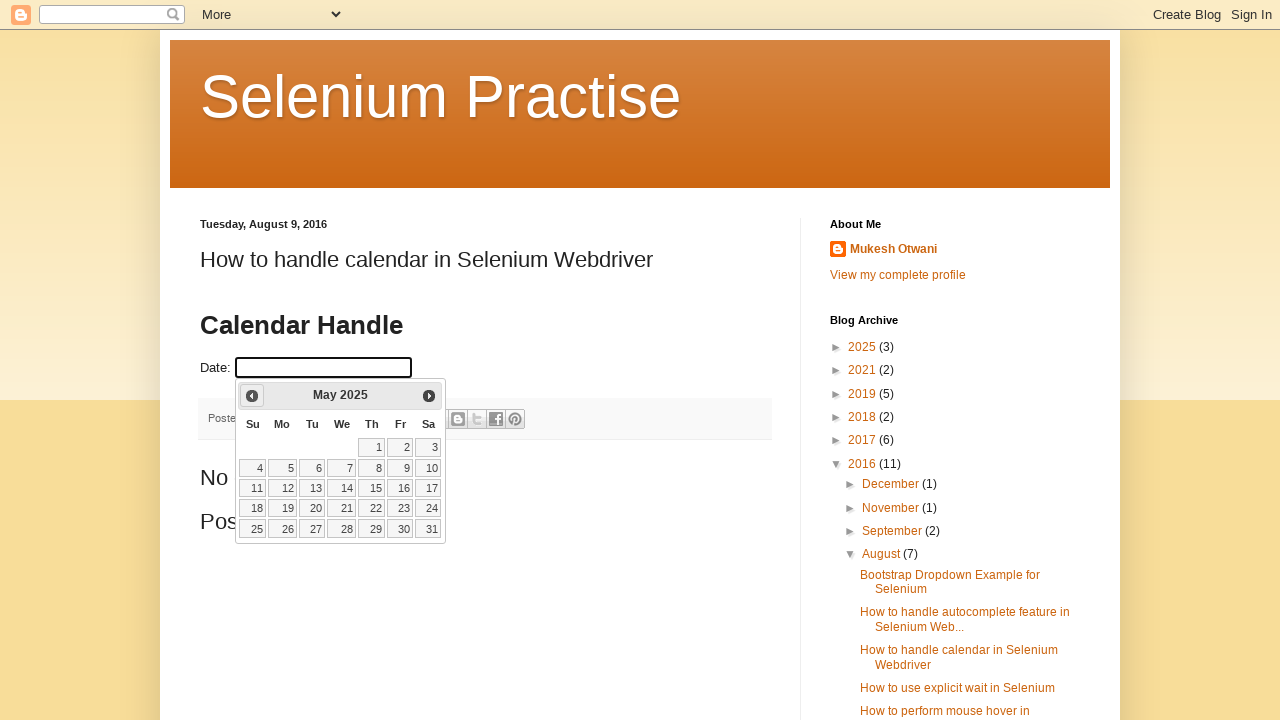

Clicked Prev button to navigate backward in month at (252, 396) on a[title='Prev']
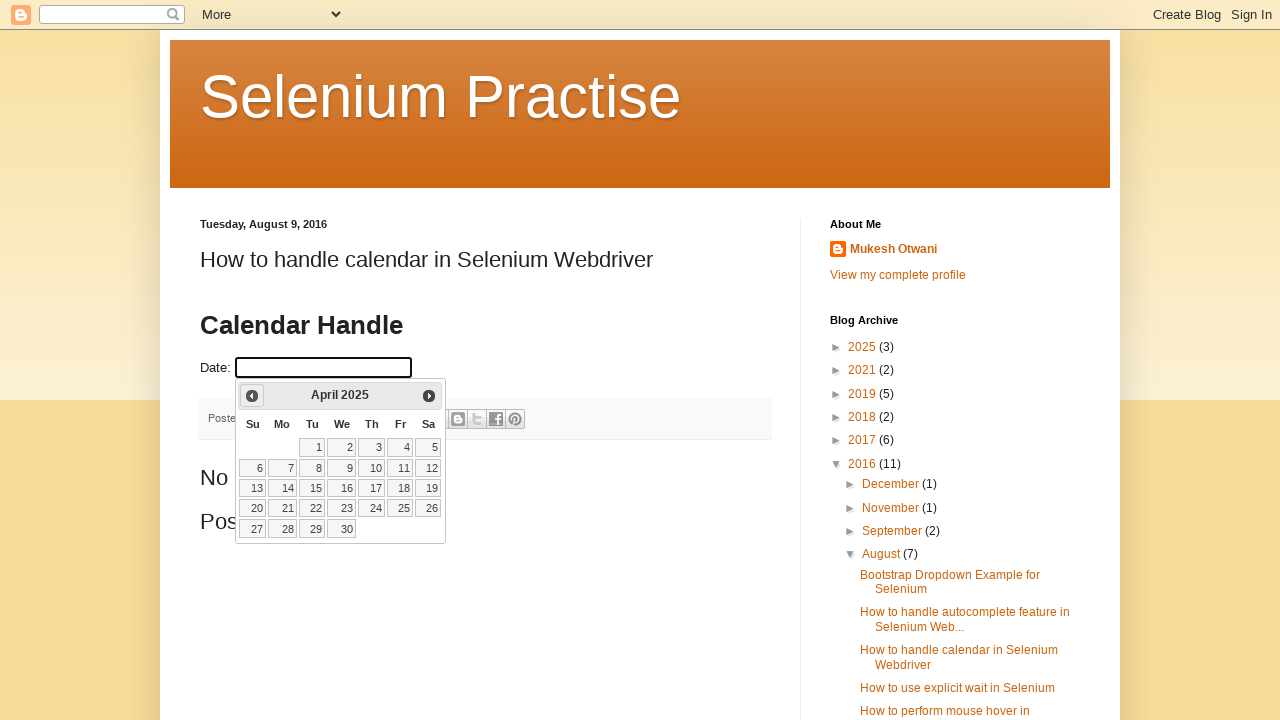

Updated current month: April
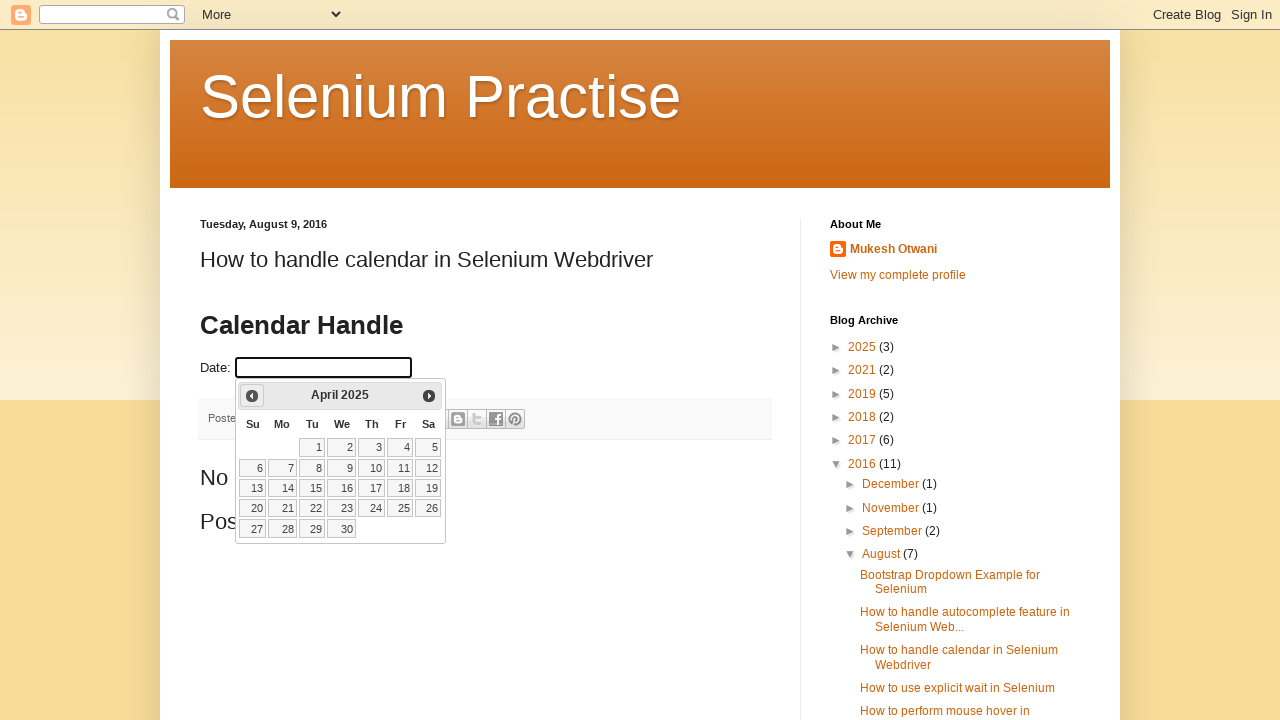

Clicked Prev button to navigate backward in month at (252, 396) on a[title='Prev']
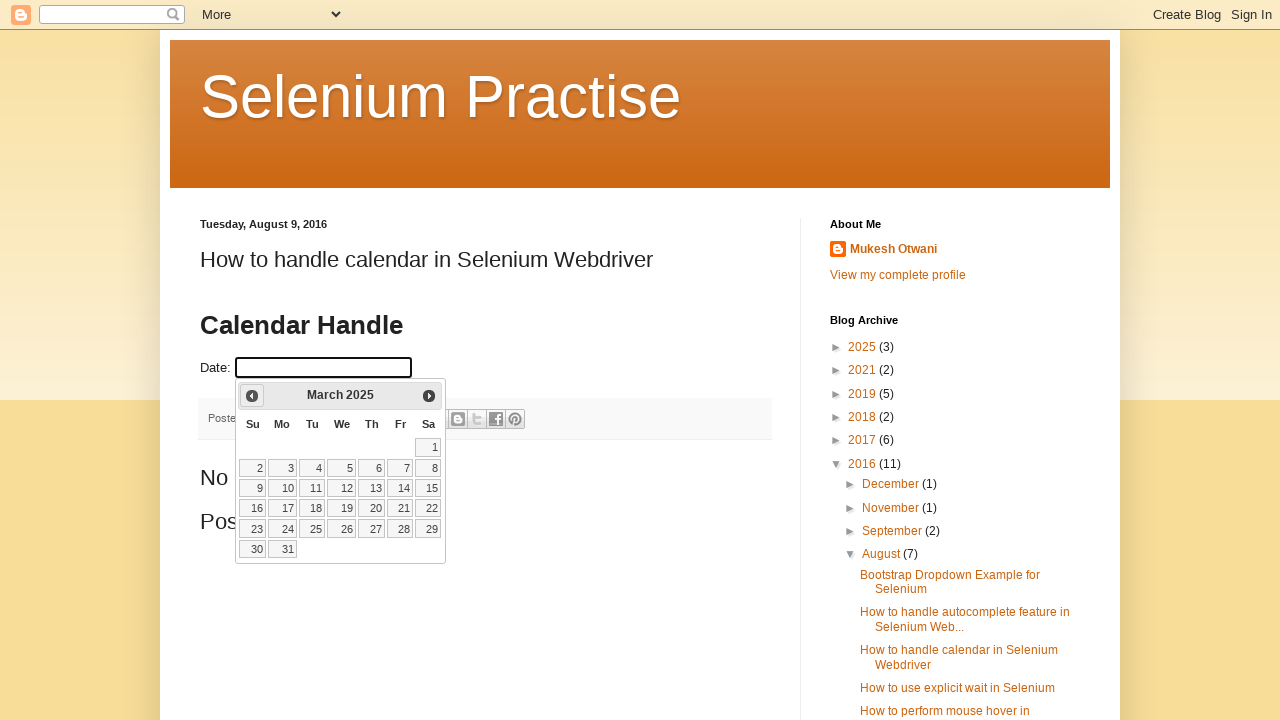

Updated current month: March
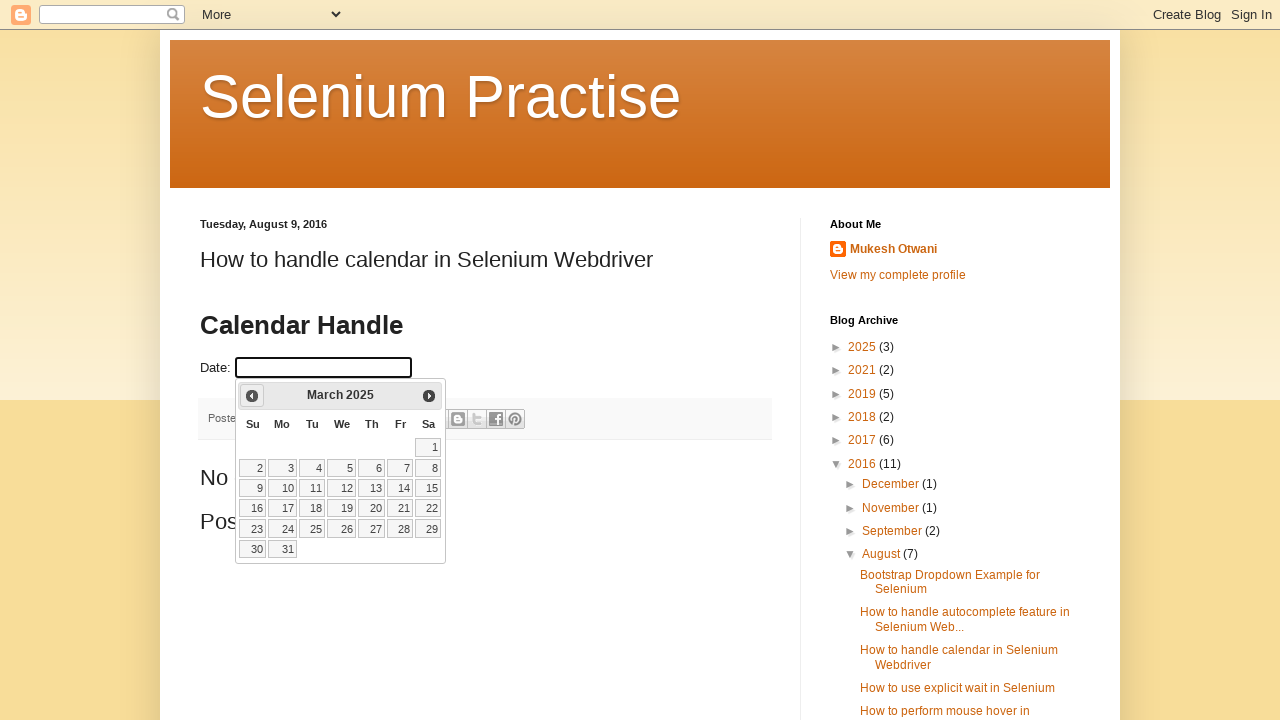

Clicked on day 15 to select the target date (15/03/2025) at (428, 488) on //td[@*='selectDay']/a[text()='15']
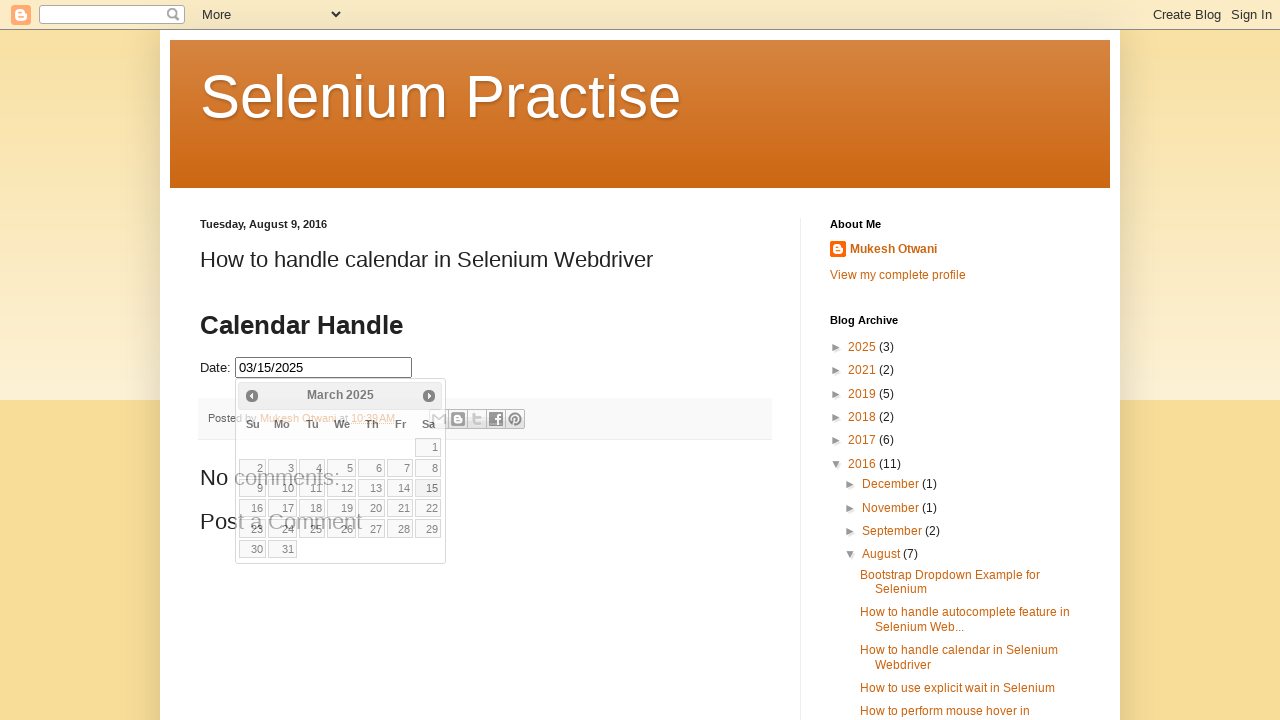

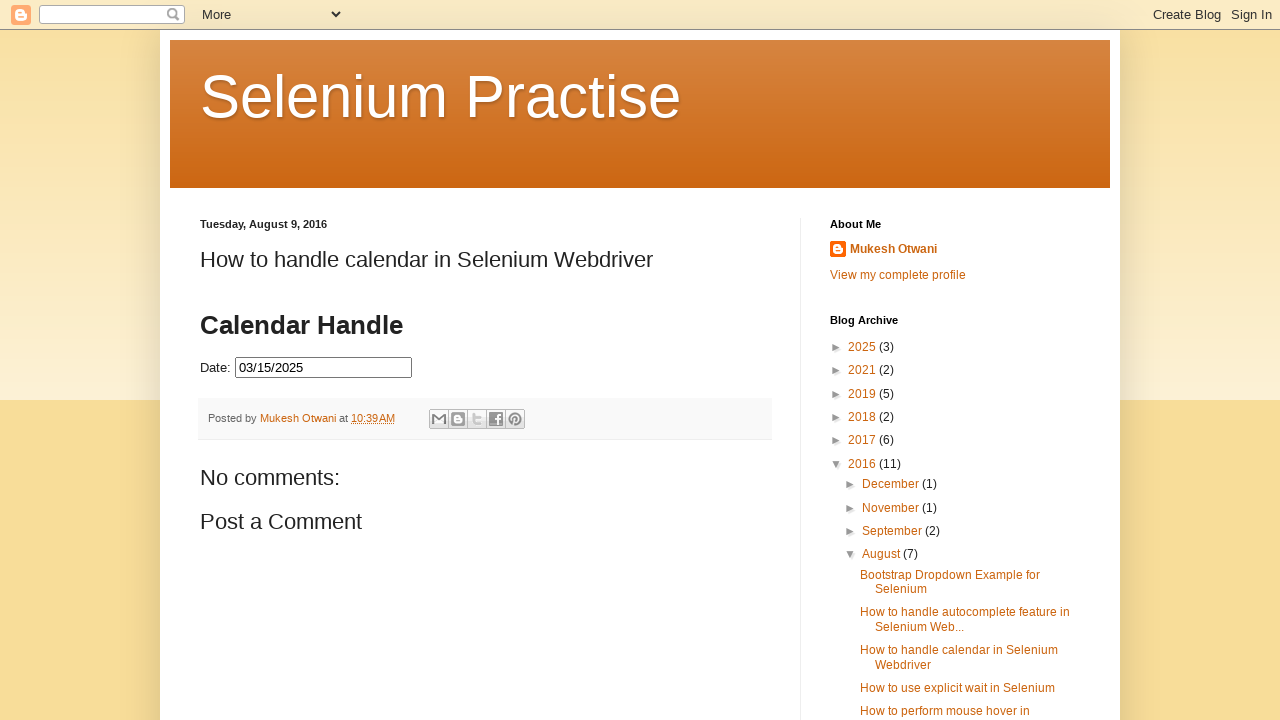